Tests JavaScript prompt alert handling by clicking a button to trigger a prompt, entering text into the prompt, and accepting it

Starting URL: https://v1.training-support.net/selenium/javascript-alerts

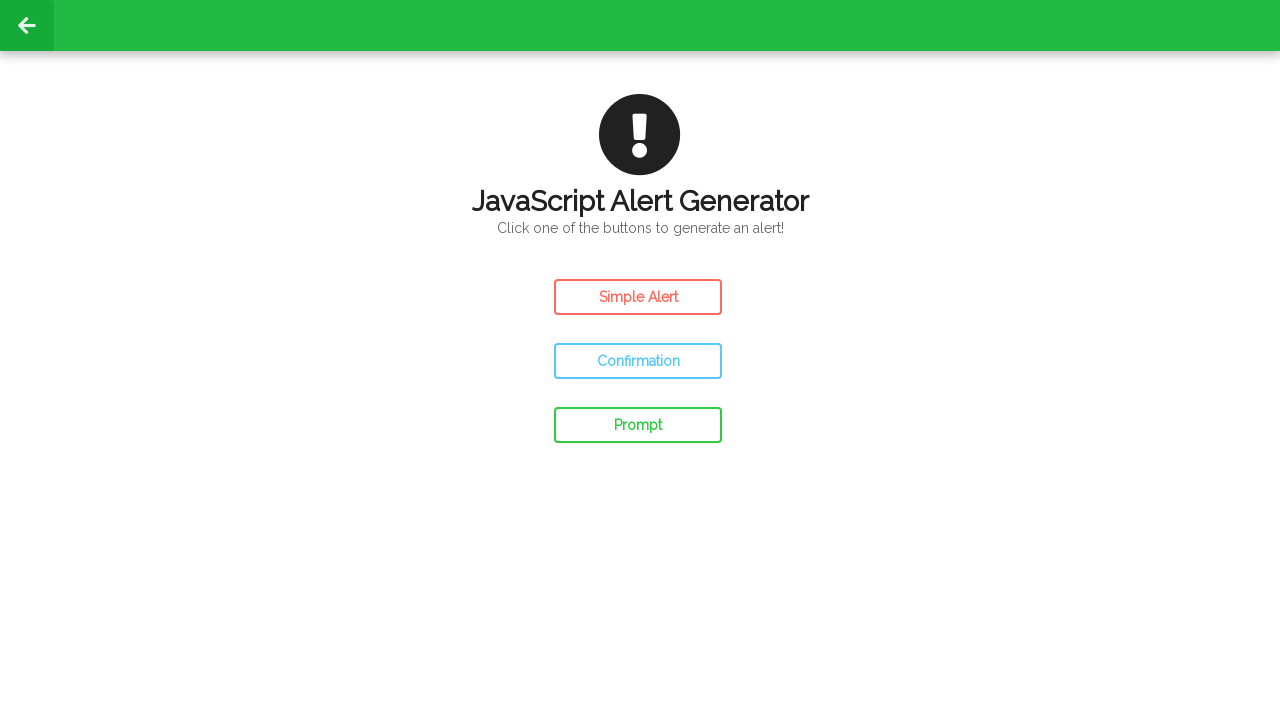

Clicked the prompt button to trigger JavaScript prompt alert at (638, 425) on #prompt
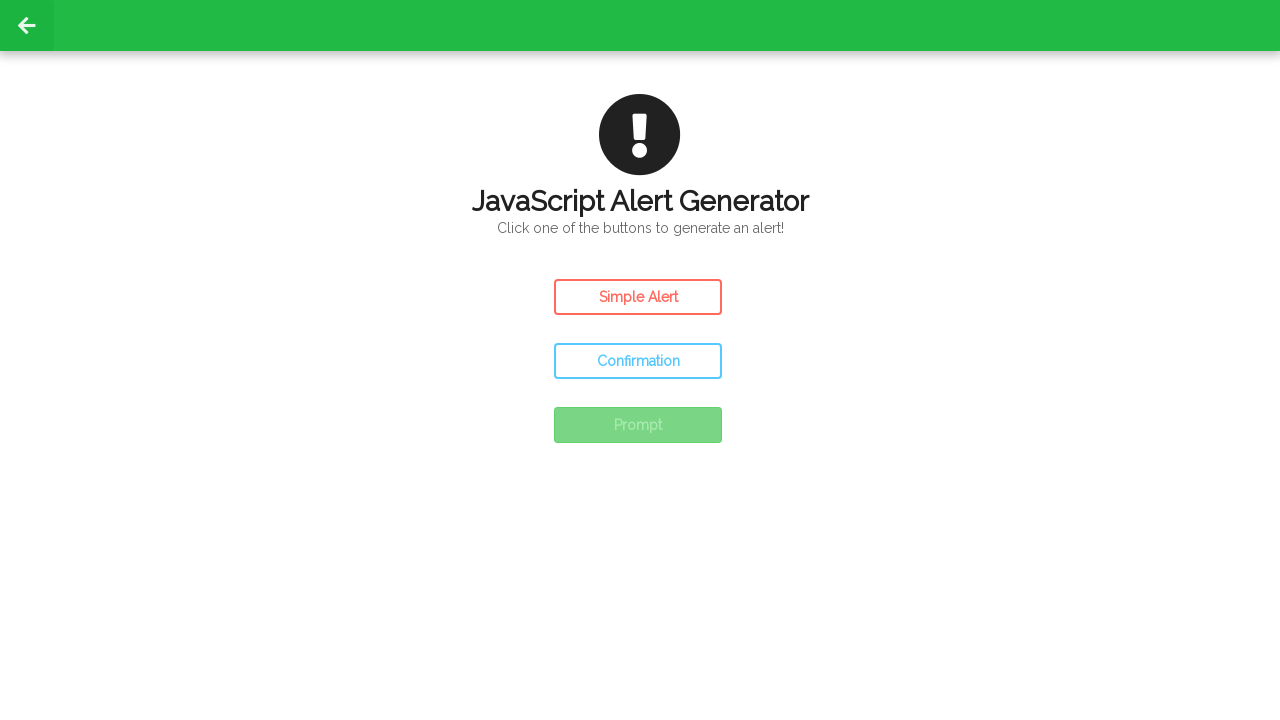

Registered dialog handler to accept prompt with 'Python' text
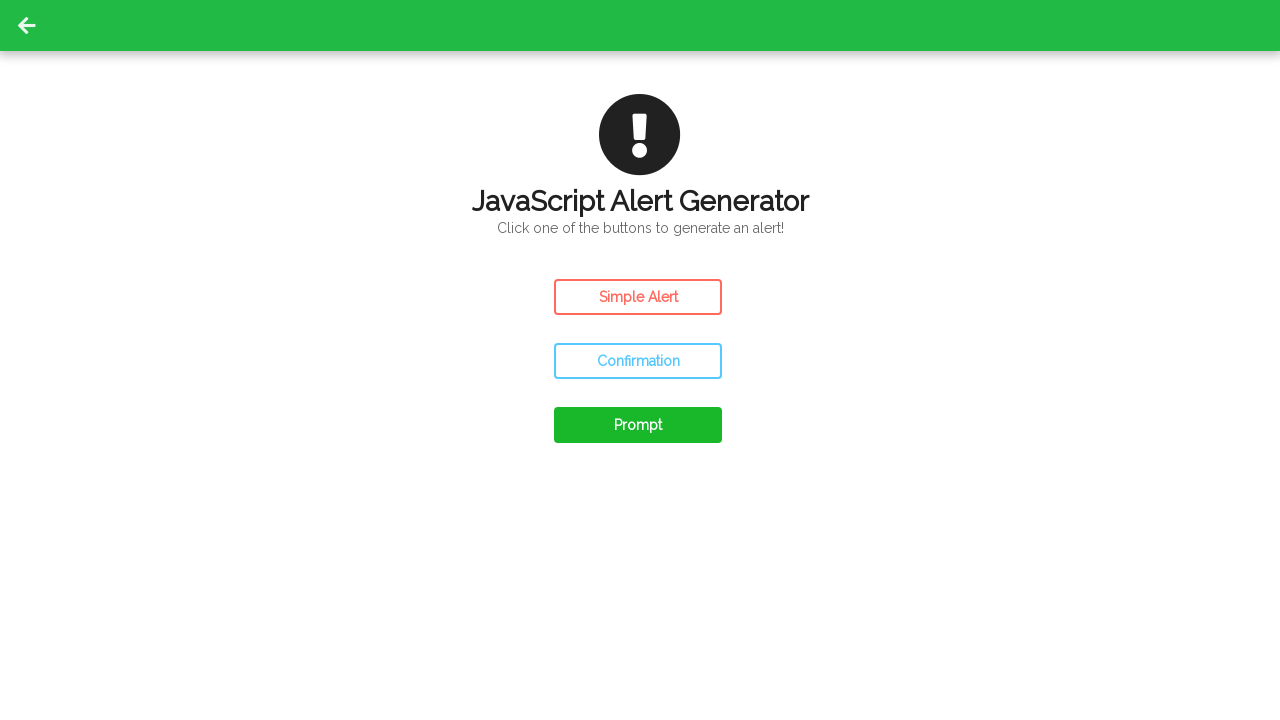

Clicked the prompt button again to trigger dialog with handler at (638, 425) on #prompt
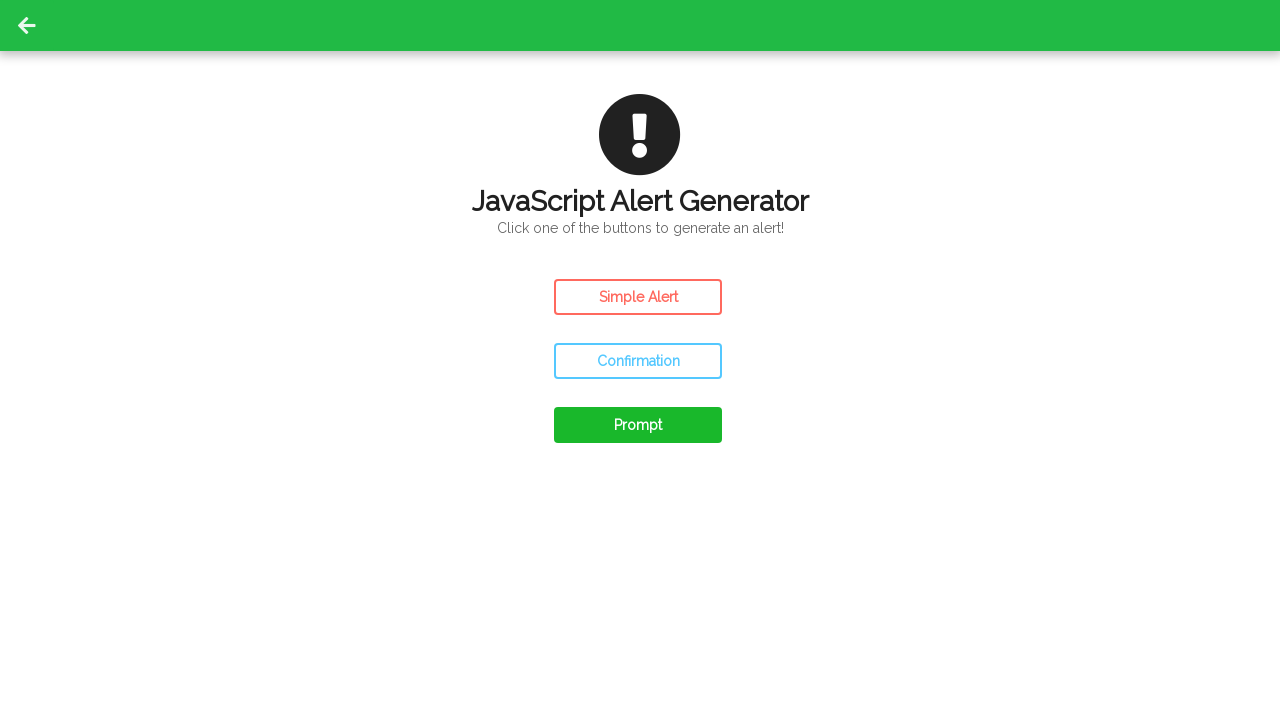

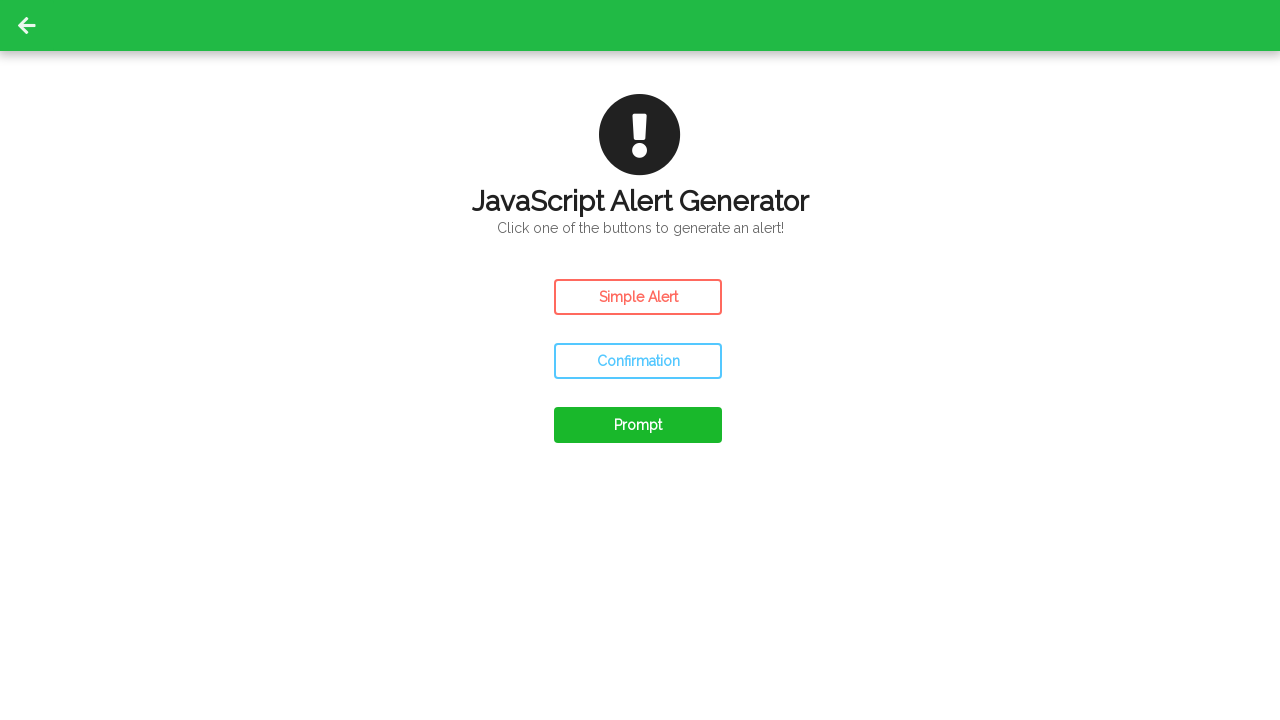